Demonstrates cookie manipulation by getting existing cookies, adding a custom cookie, and modifying an existing cookie value on the freeconferencecall.com website.

Starting URL: https://www.freeconferencecall.com/ru

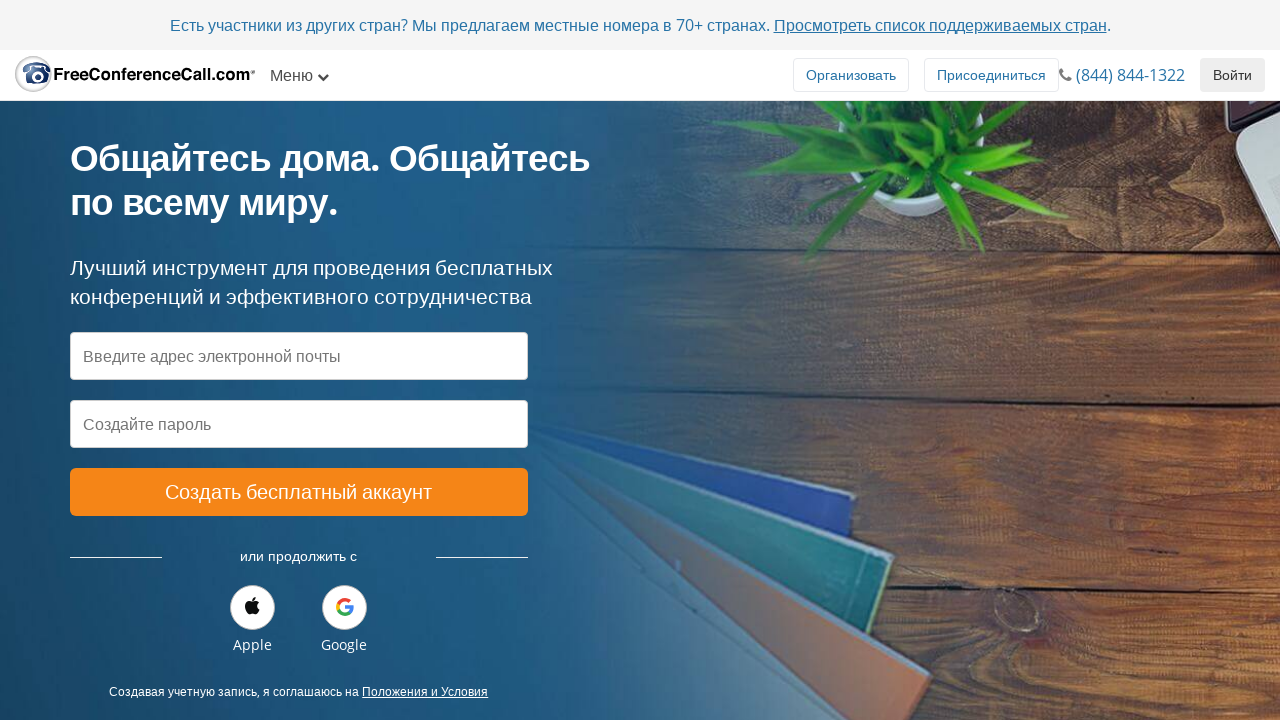

Retrieved all cookies from context
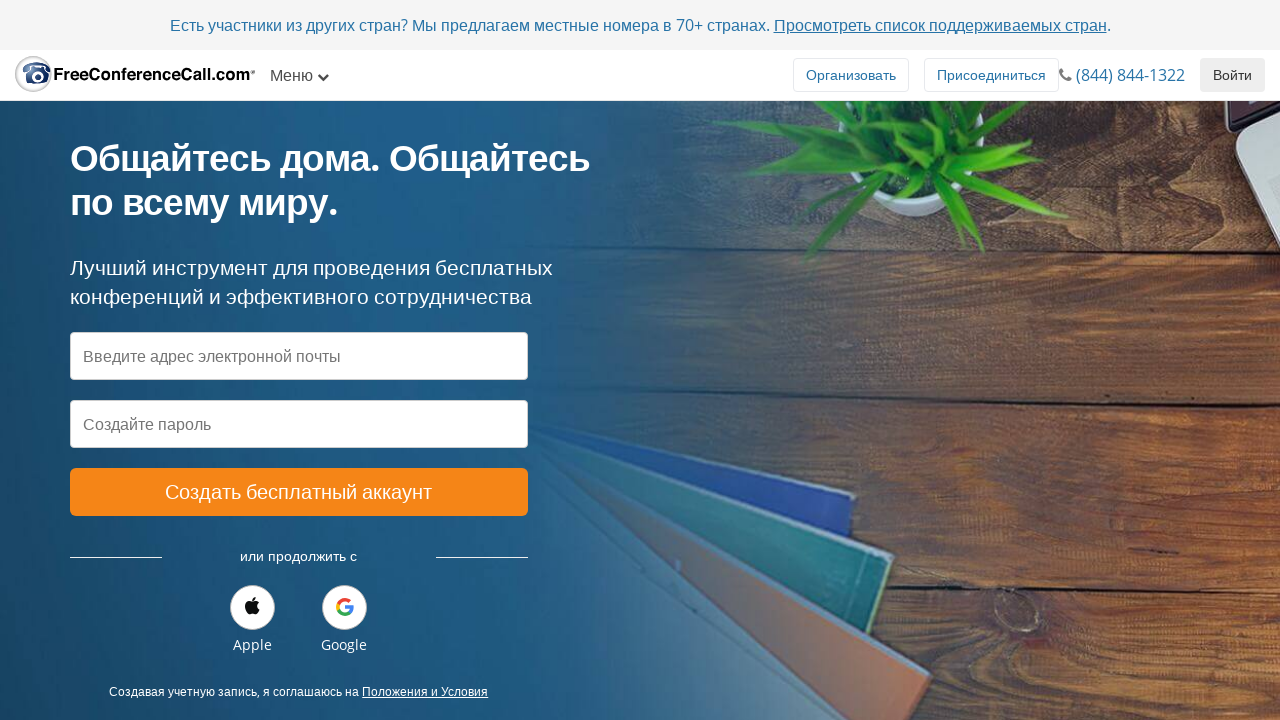

Filtered cookies to find 'country_code' cookie
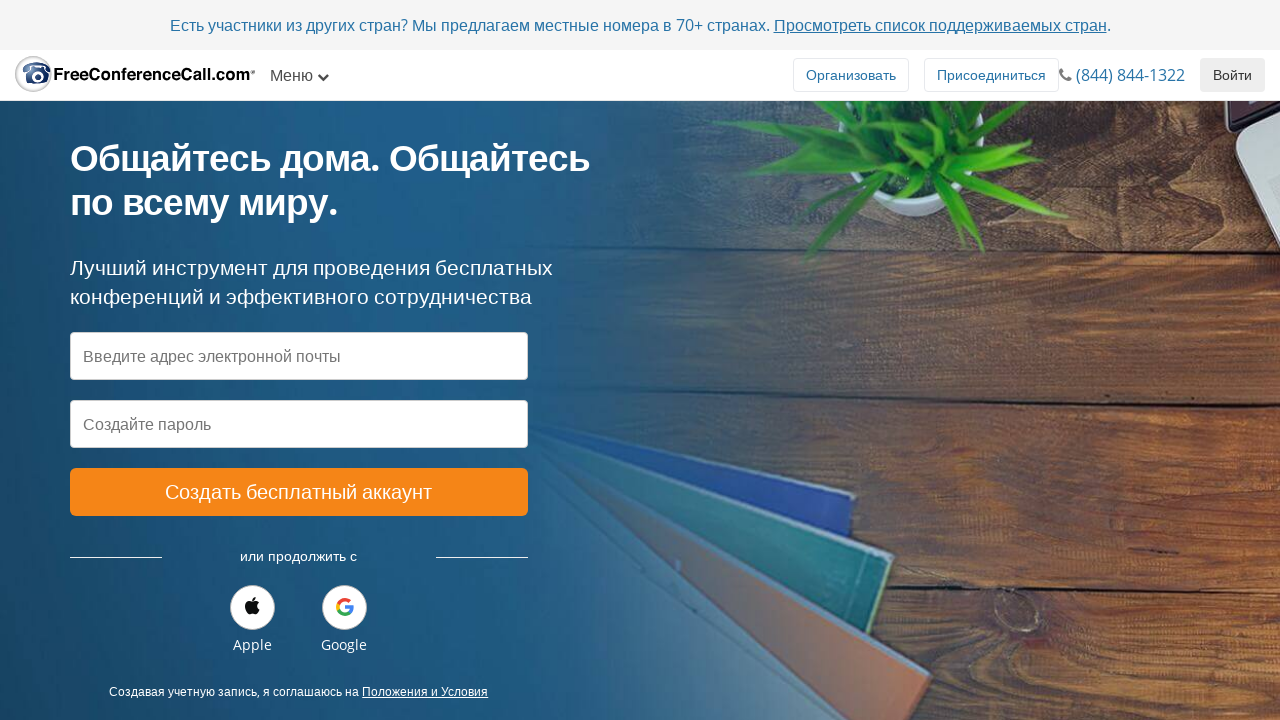

Retrieved all cookies from context again
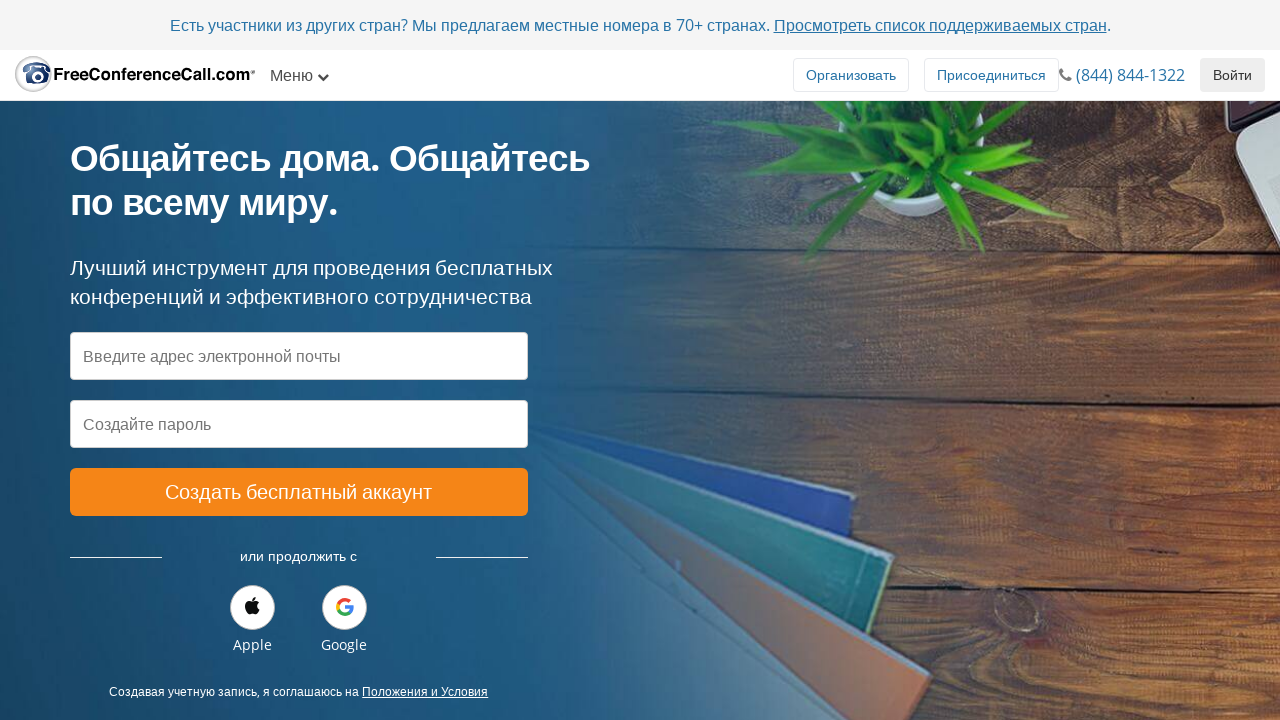

Added custom cookie 'My_cookie' with value '21'
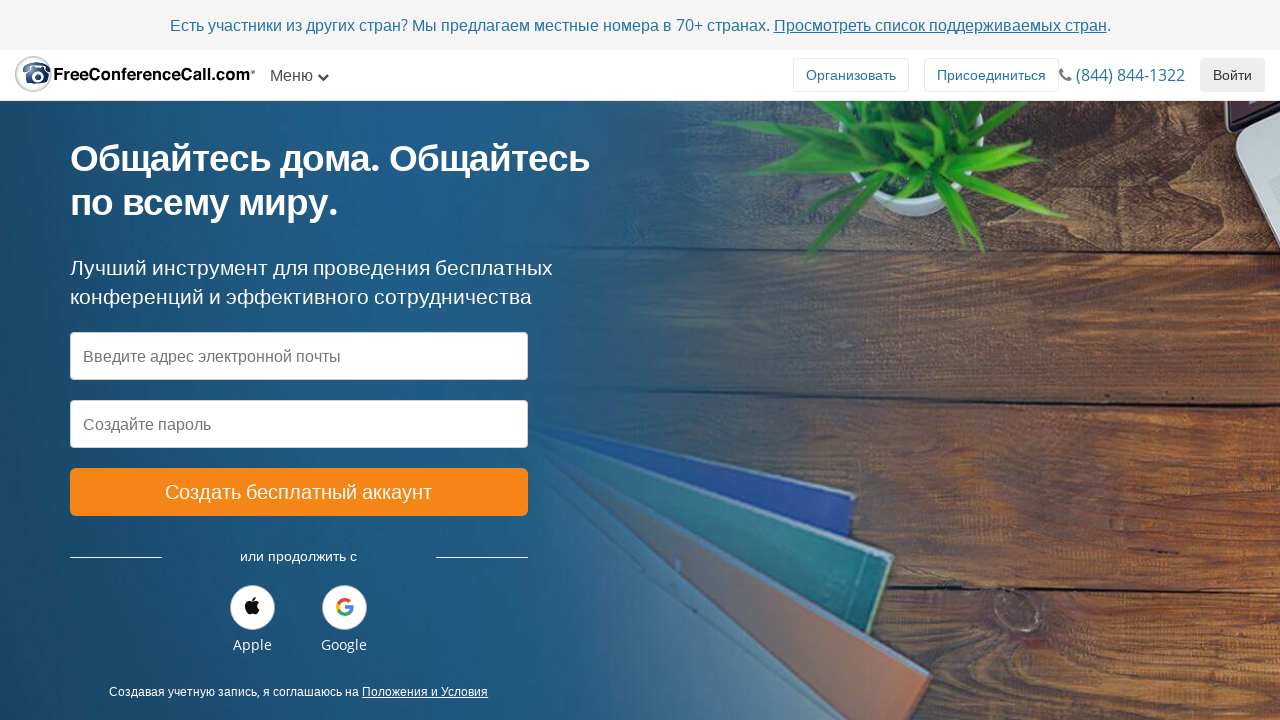

Retrieved all cookies to verify custom cookie was added
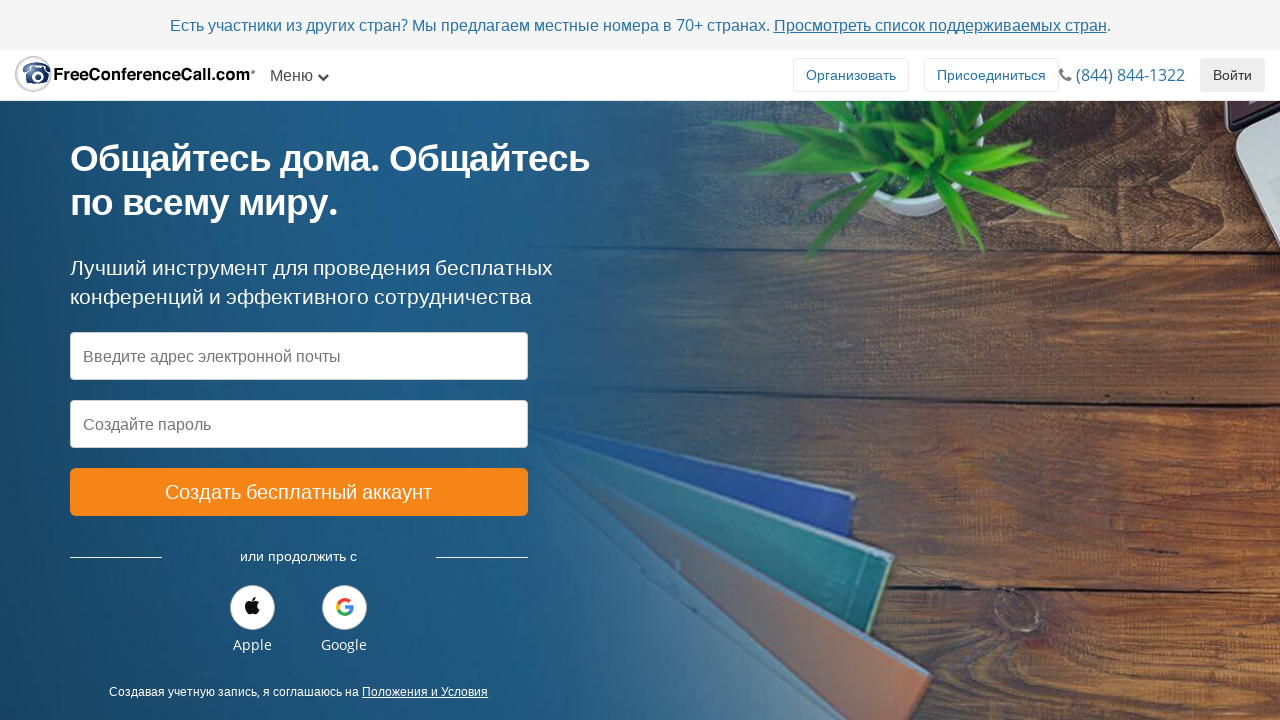

Filtered cookies to verify 'My_cookie' exists
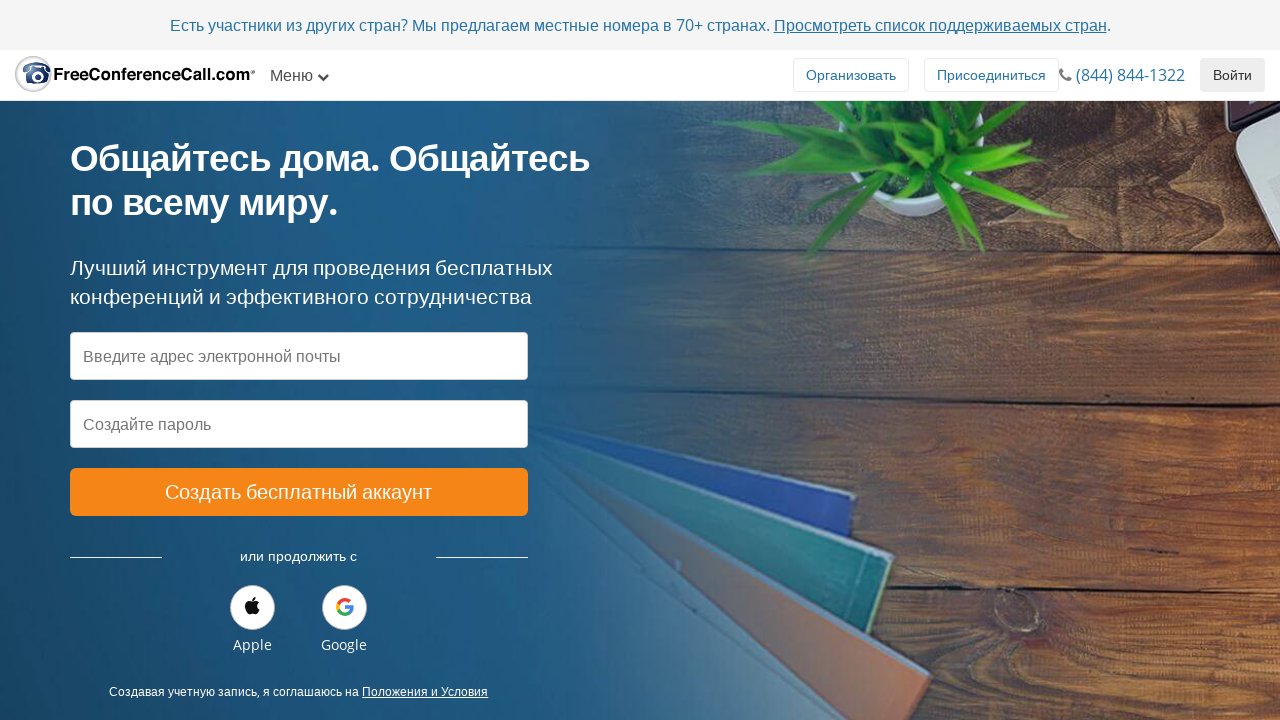

Retrieved current cookies before clearing
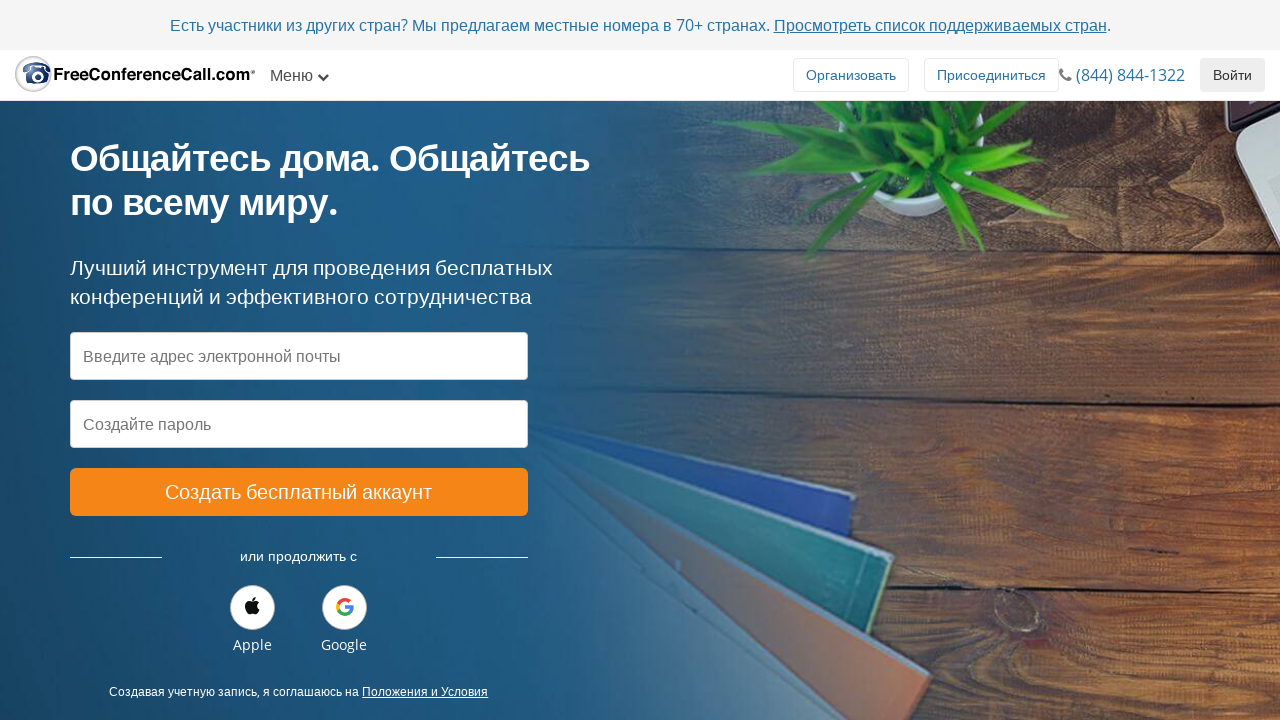

Cleared all cookies from context
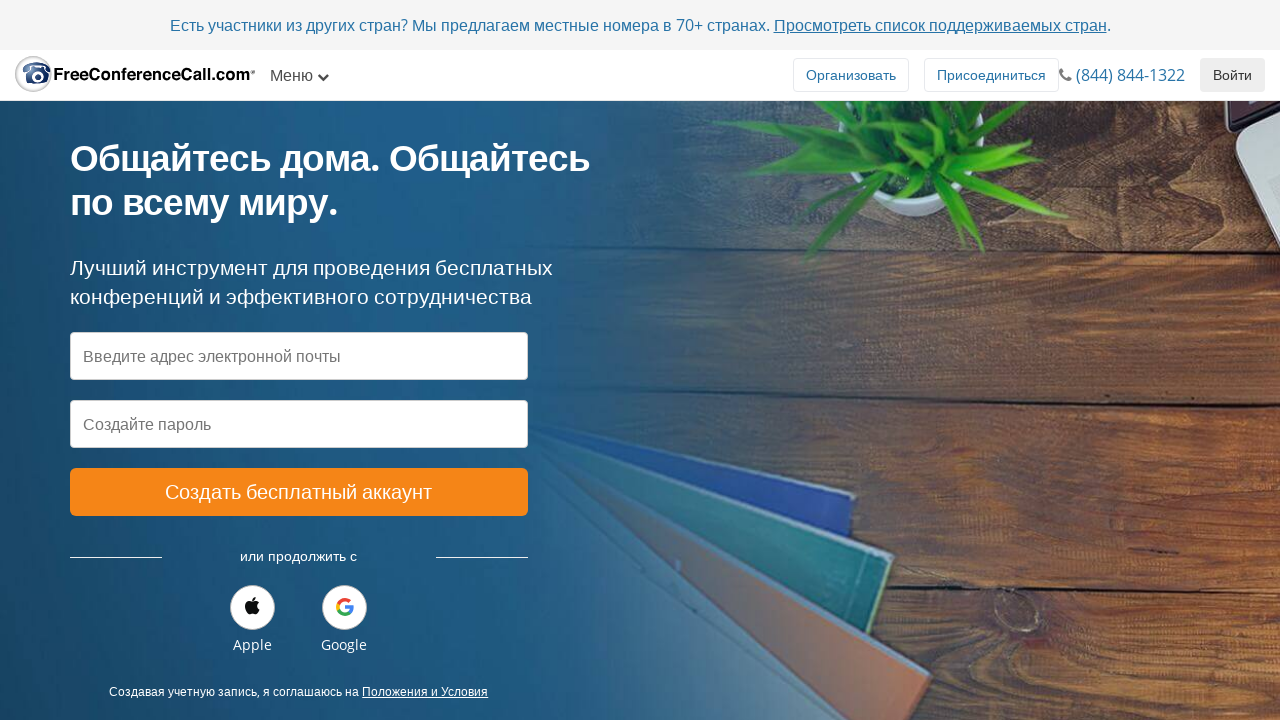

Filtered cookies to keep all except 'split'
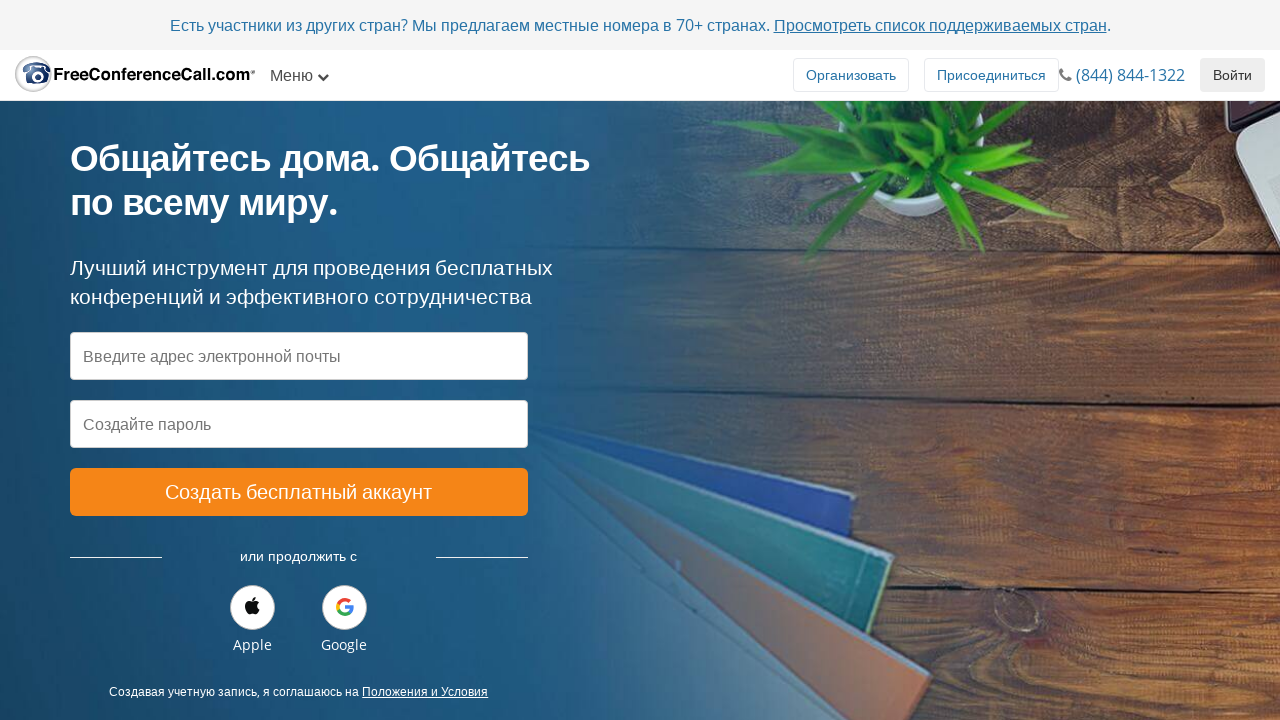

Re-added all cookies except 'split' to context
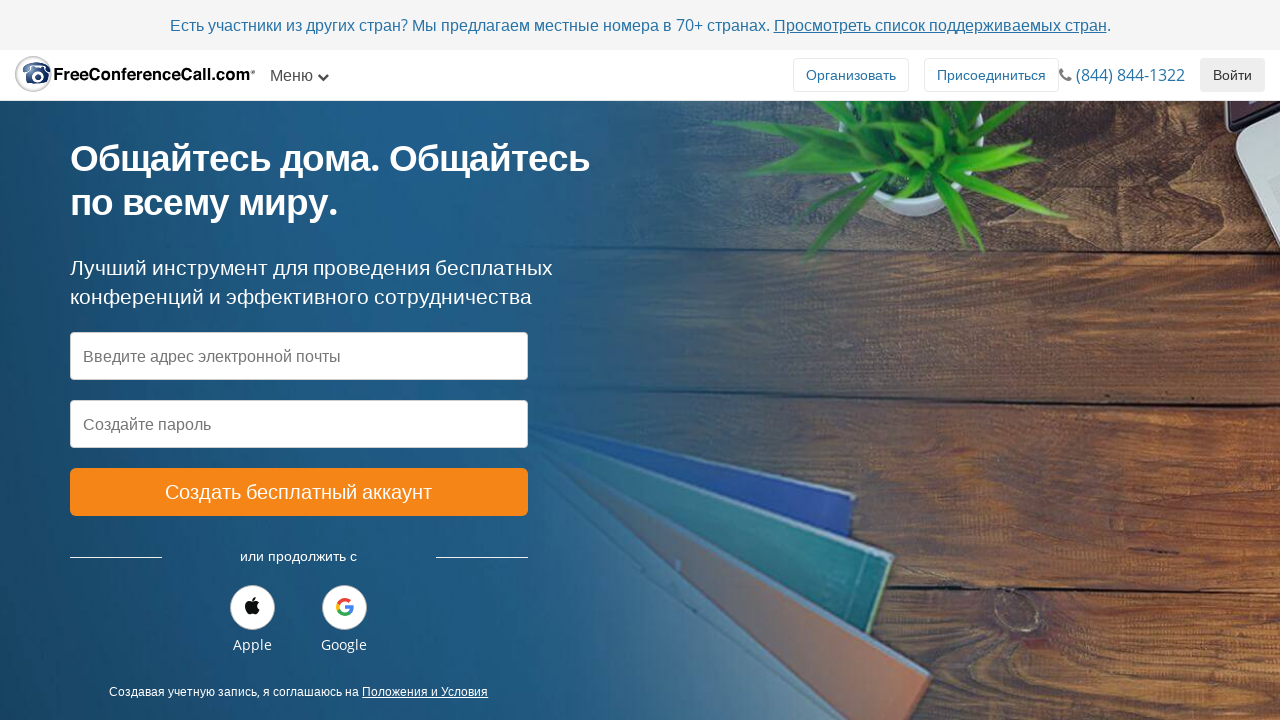

Added modified 'split' cookie with new value 'new_value'
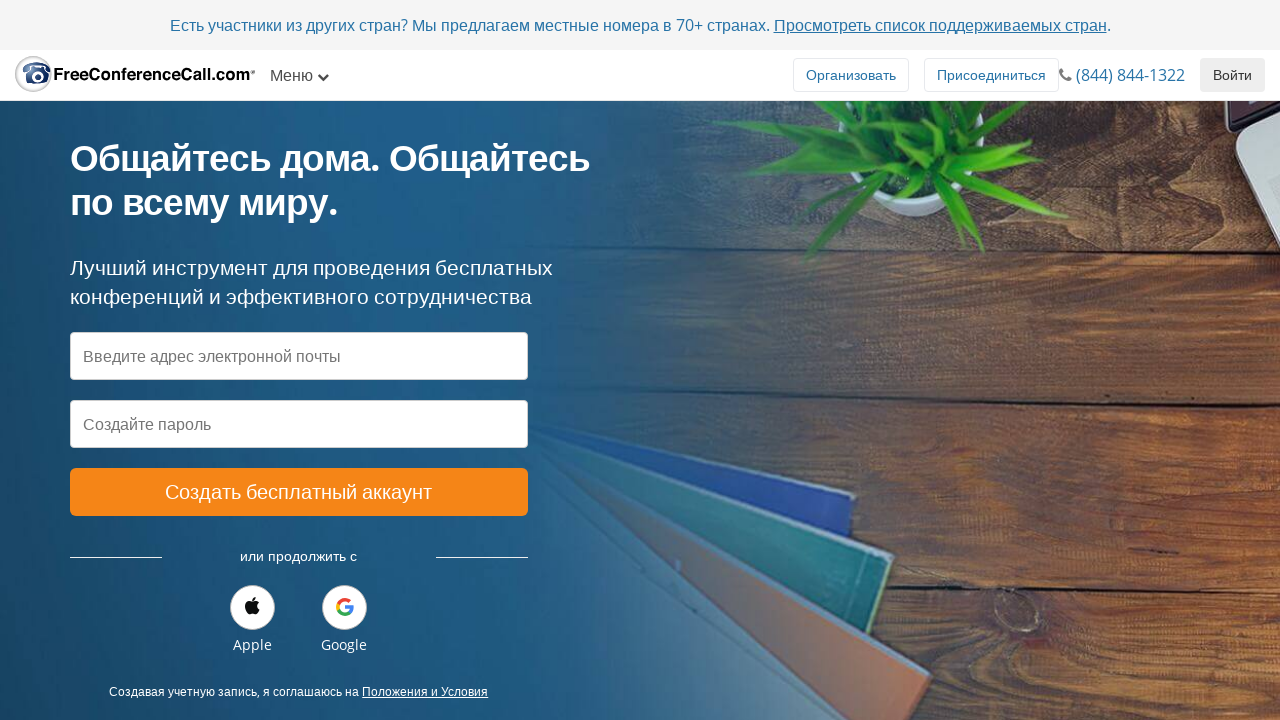

Retrieved final cookies to verify 'split' cookie modification
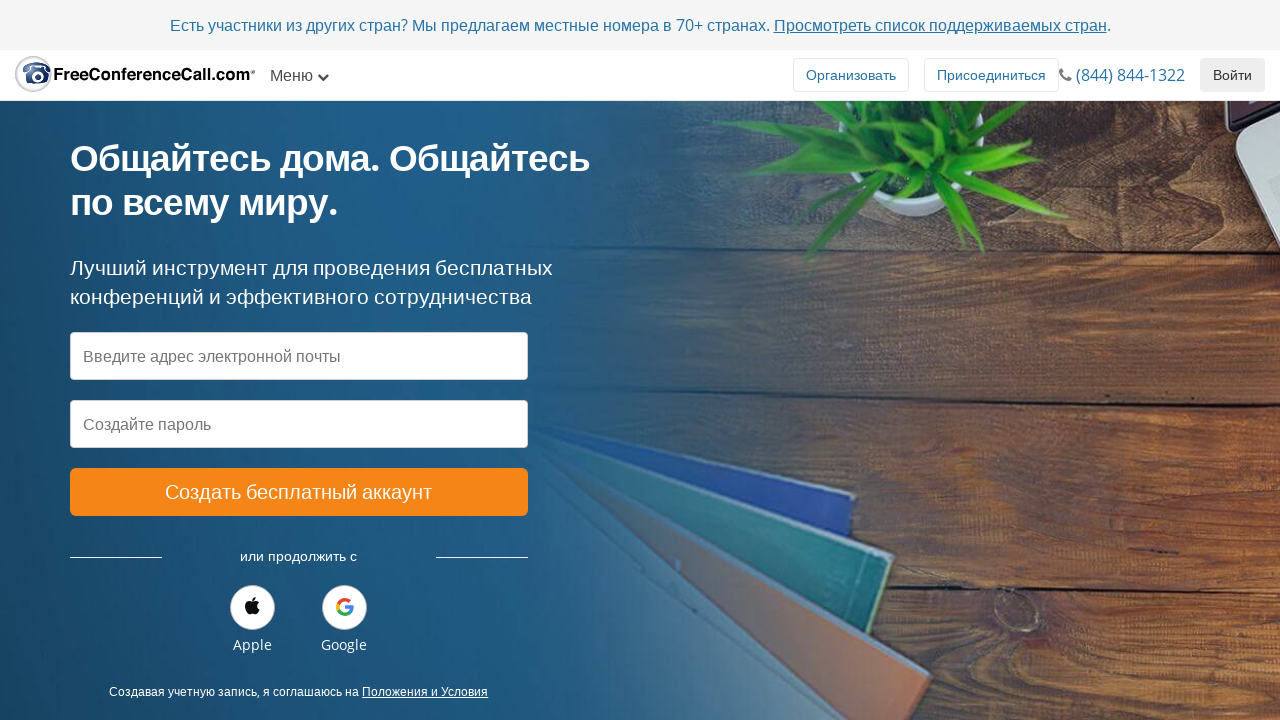

Filtered final cookies to verify 'split' cookie with new value exists
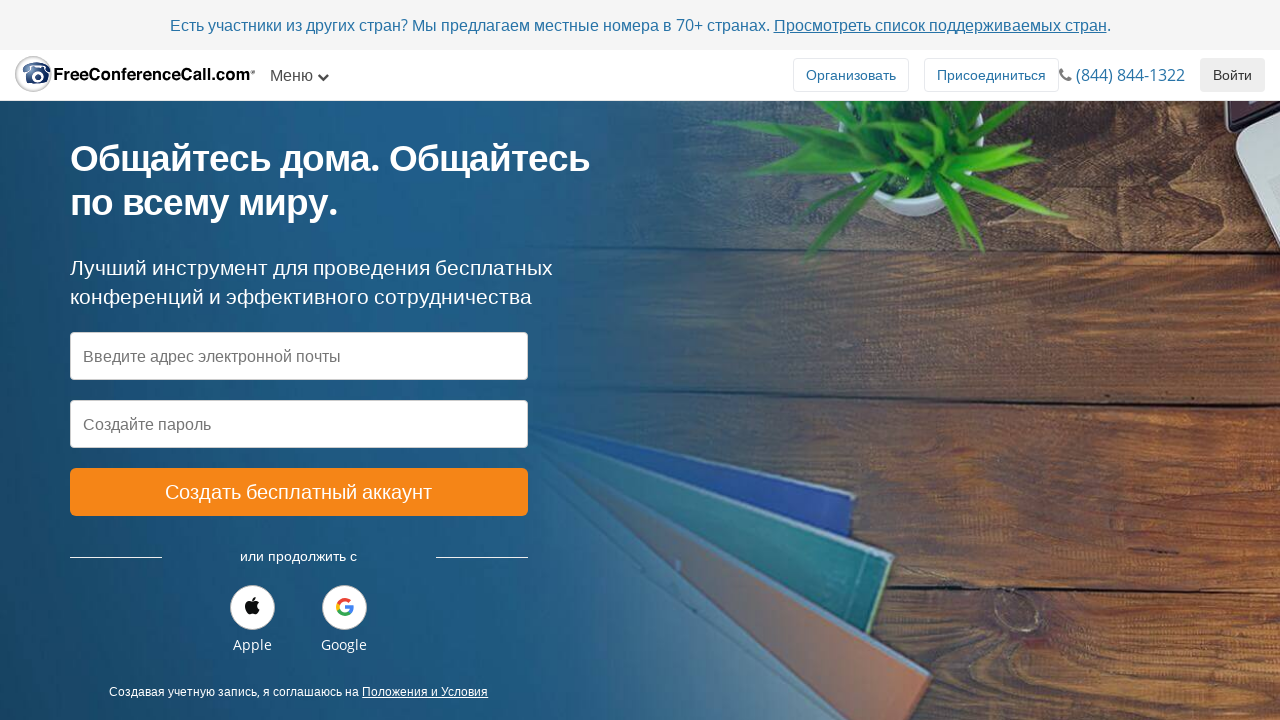

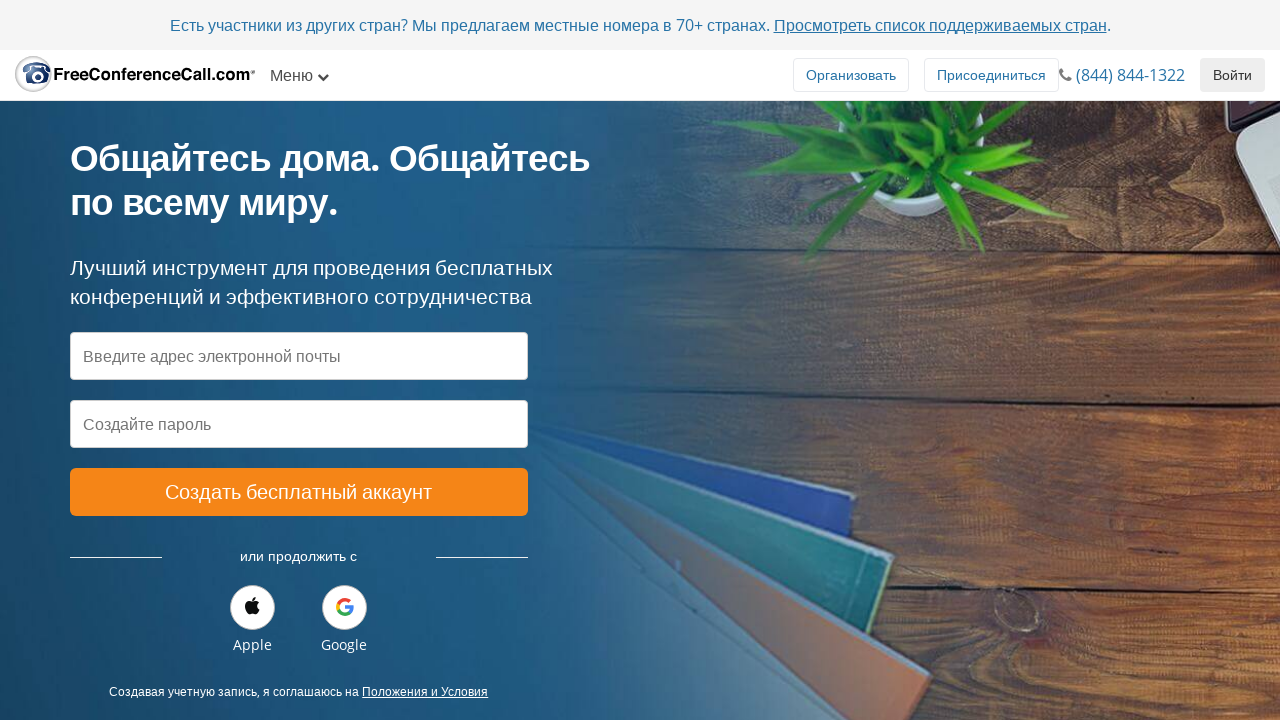